Tests form input by selecting specific element from list

Starting URL: https://formy-project.herokuapp.com/form

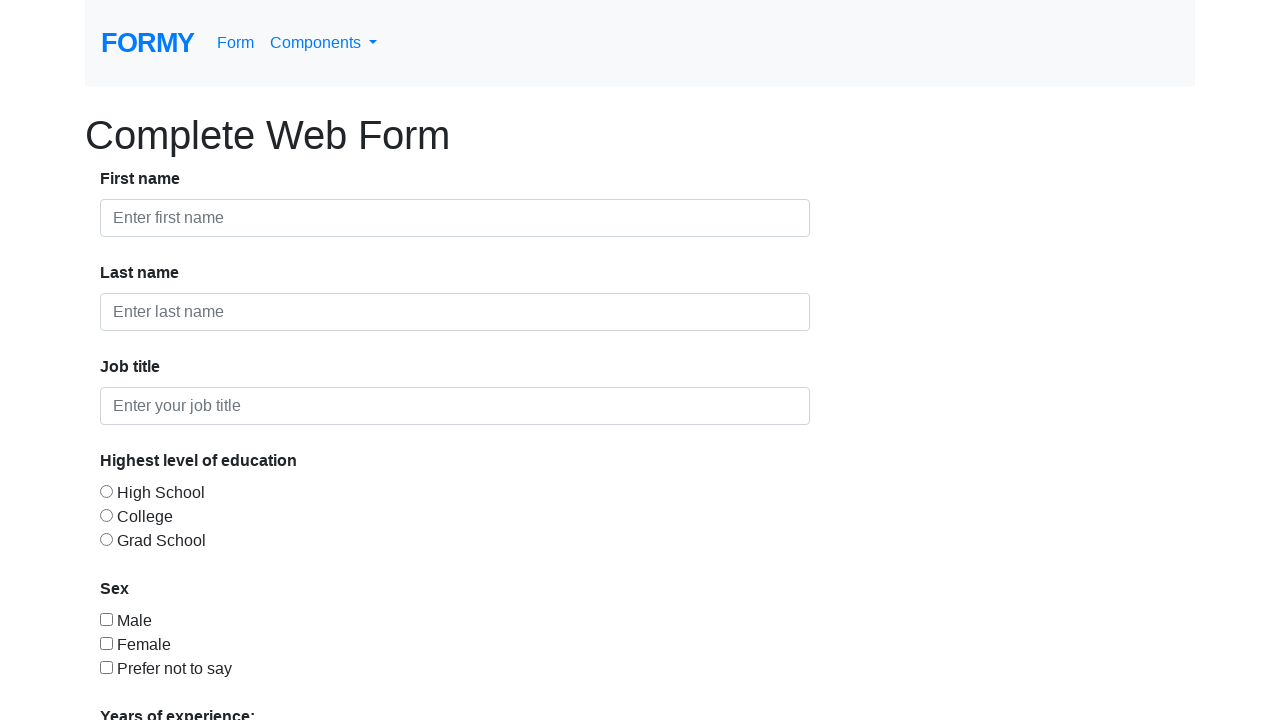

Located all form control input elements using XPath
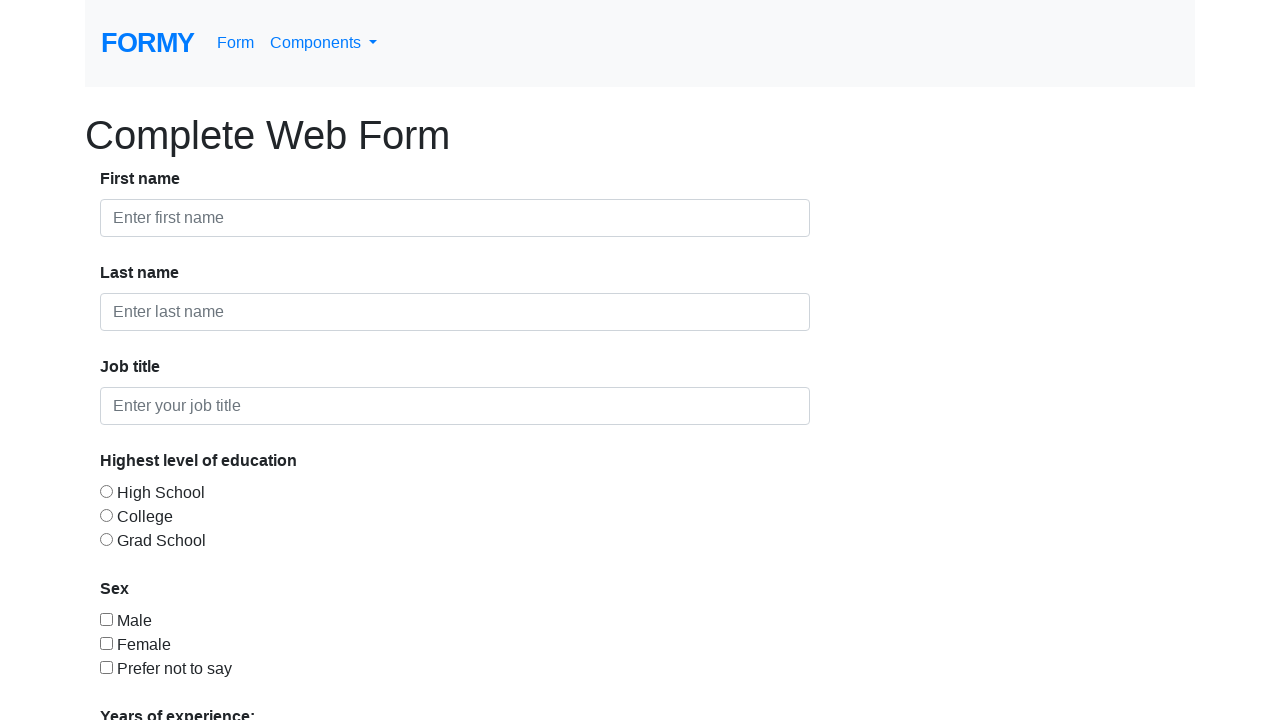

Filled second form control element with 'element' on xpath=//input[@*="form-control"] >> nth=1
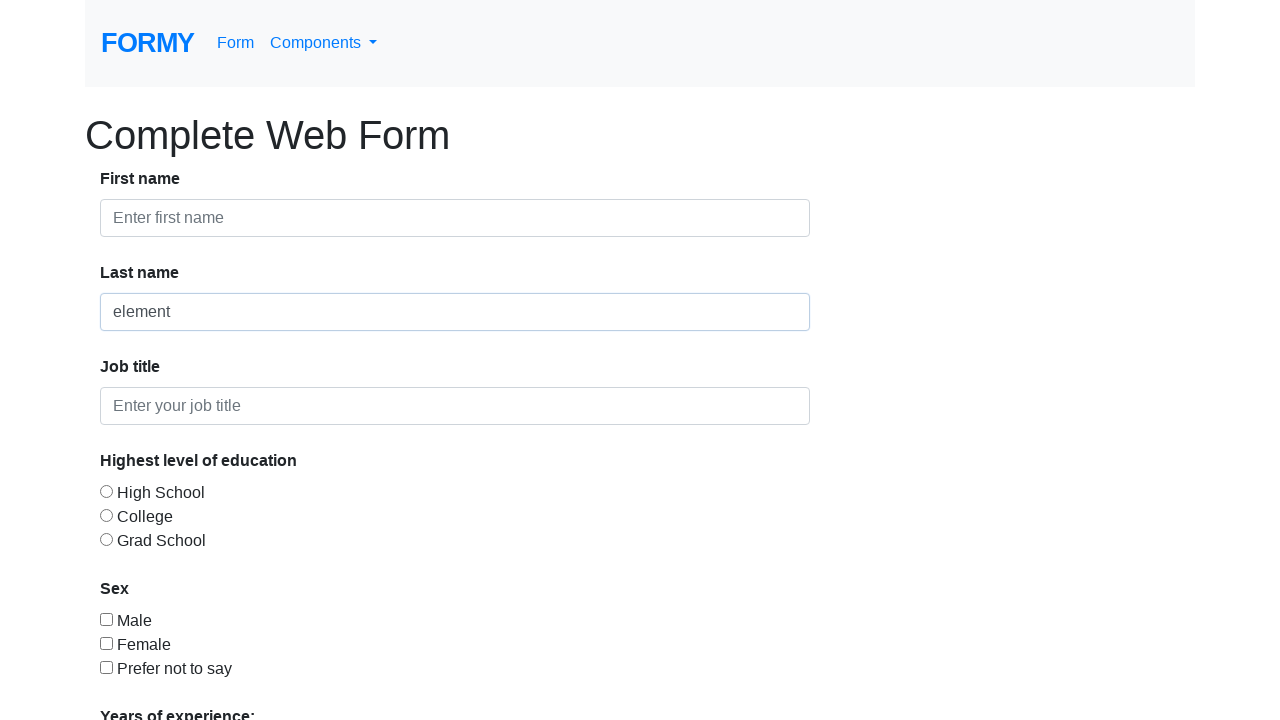

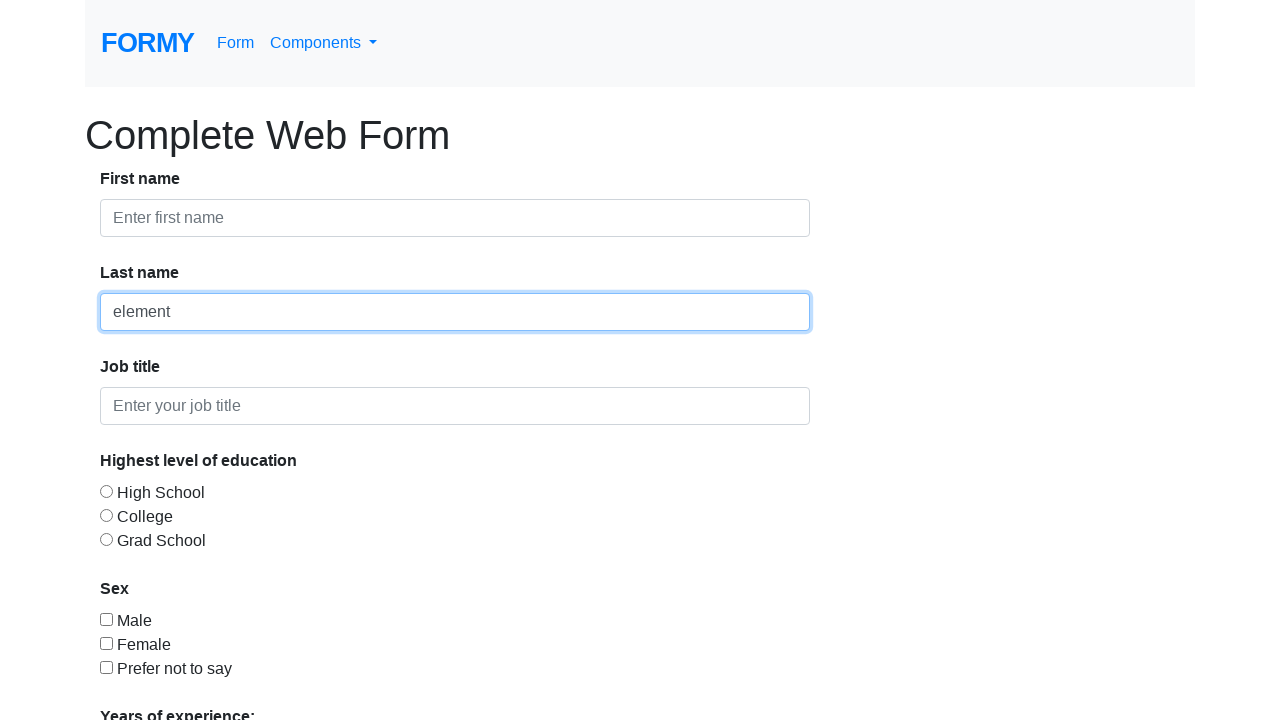